Navigates to LeetCode homepage and verifies the page loads correctly by checking the URL

Starting URL: https://leetcode.com/

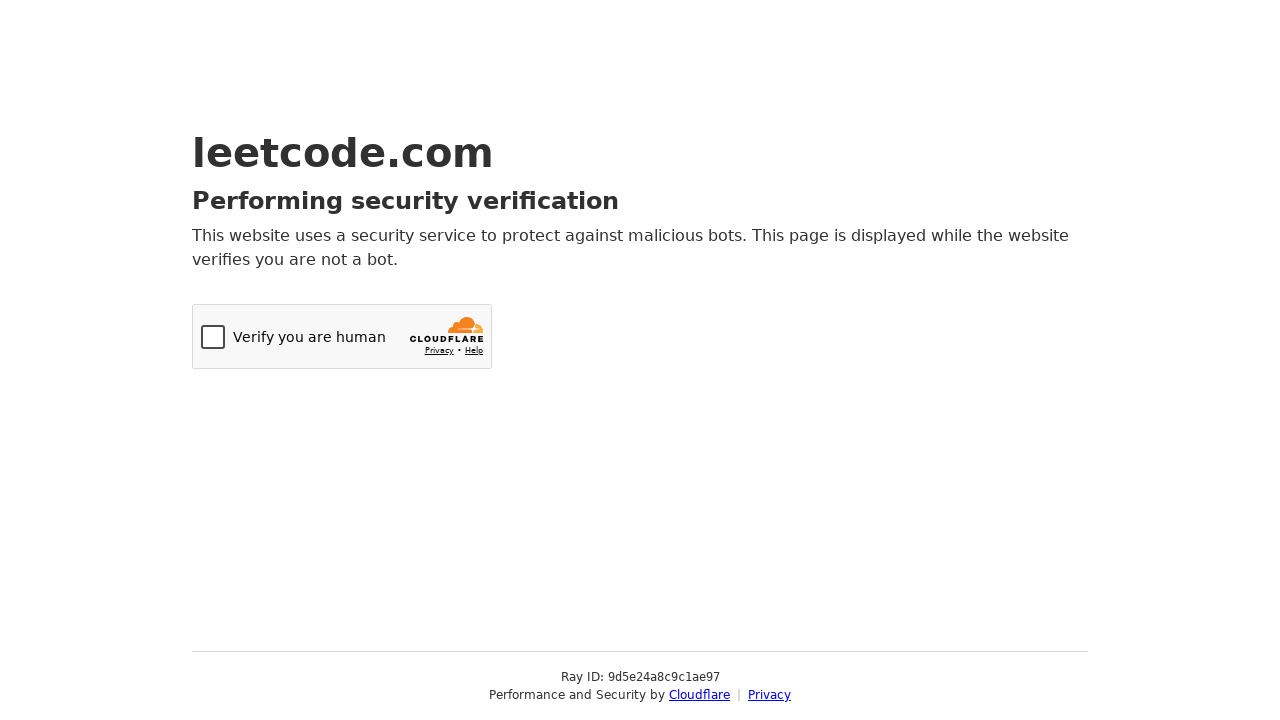

Navigated to LeetCode homepage
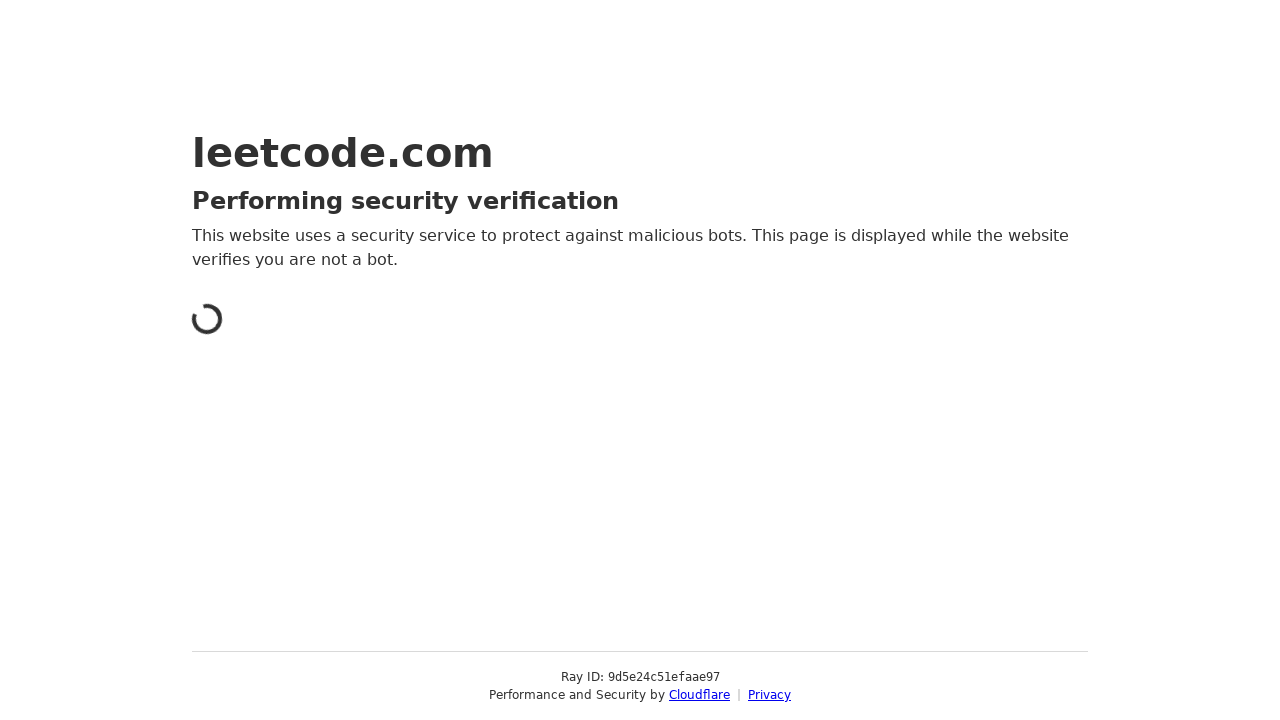

Waited for page to reach networkidle state
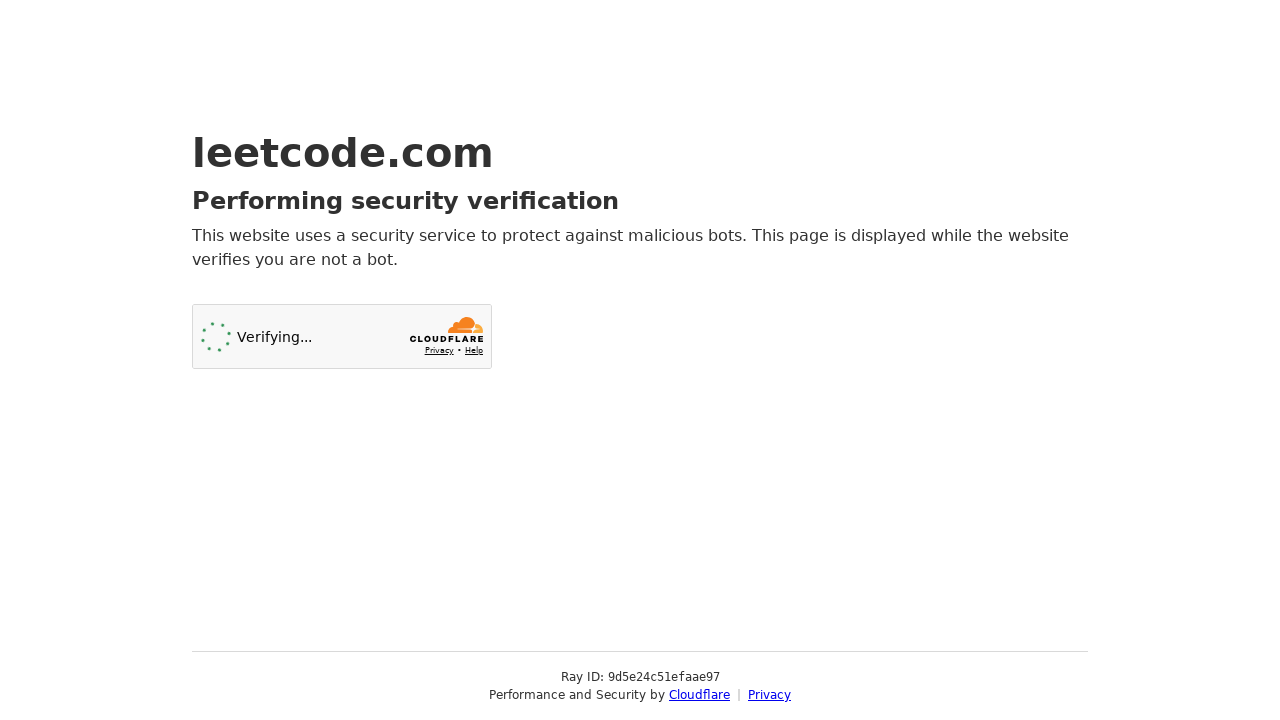

Verified that 'leetcode' is present in the page URL
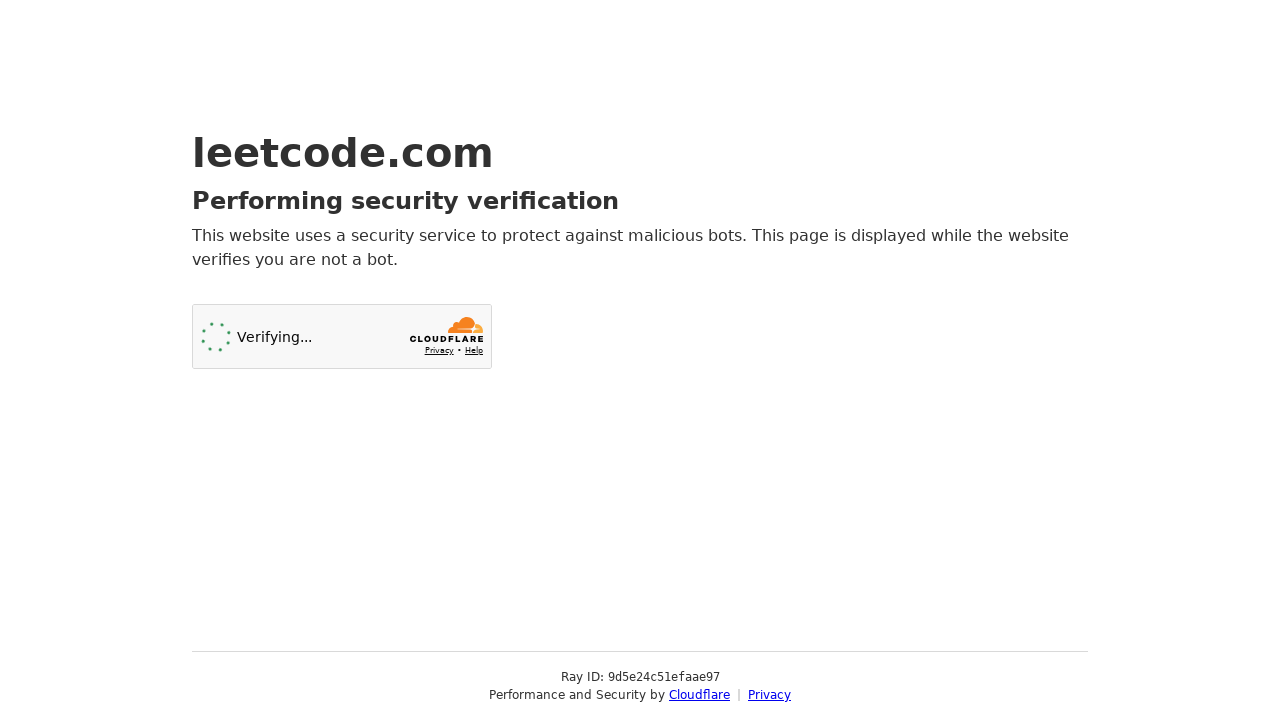

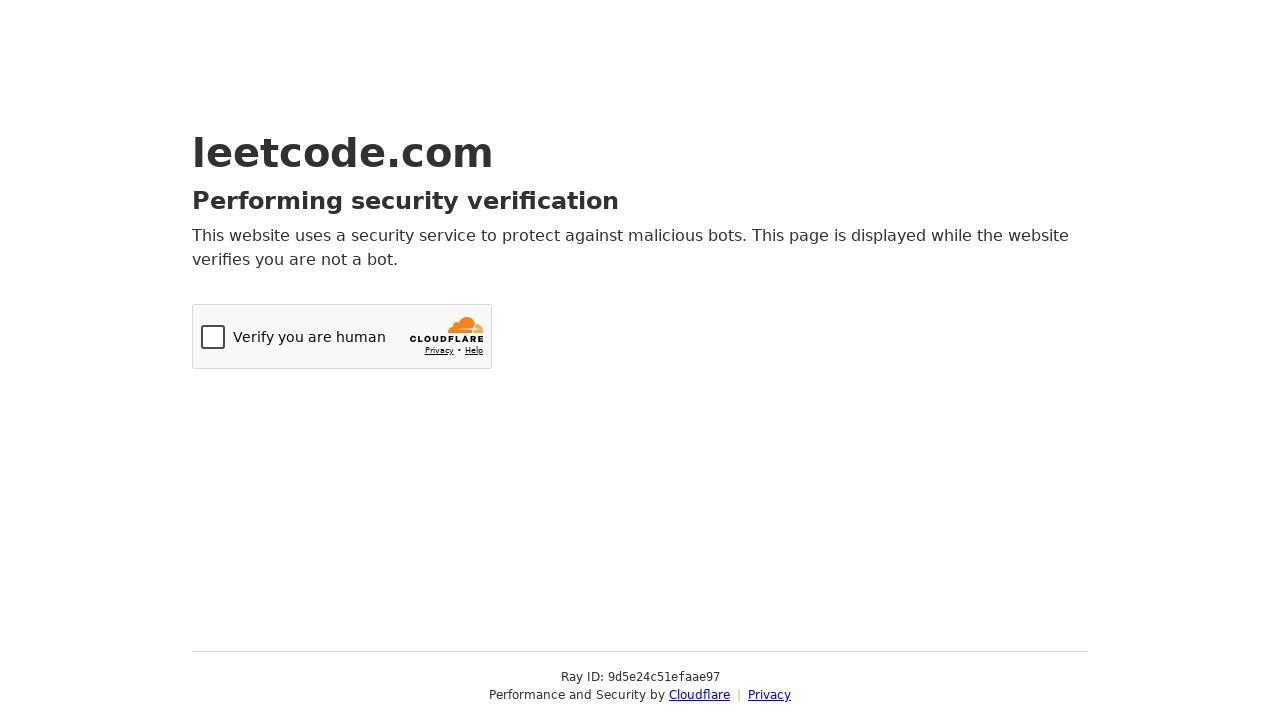